Tests the Text Box form by filling in full name, email, current address, and permanent address fields, then submitting the form

Starting URL: https://demoqa.com/elements

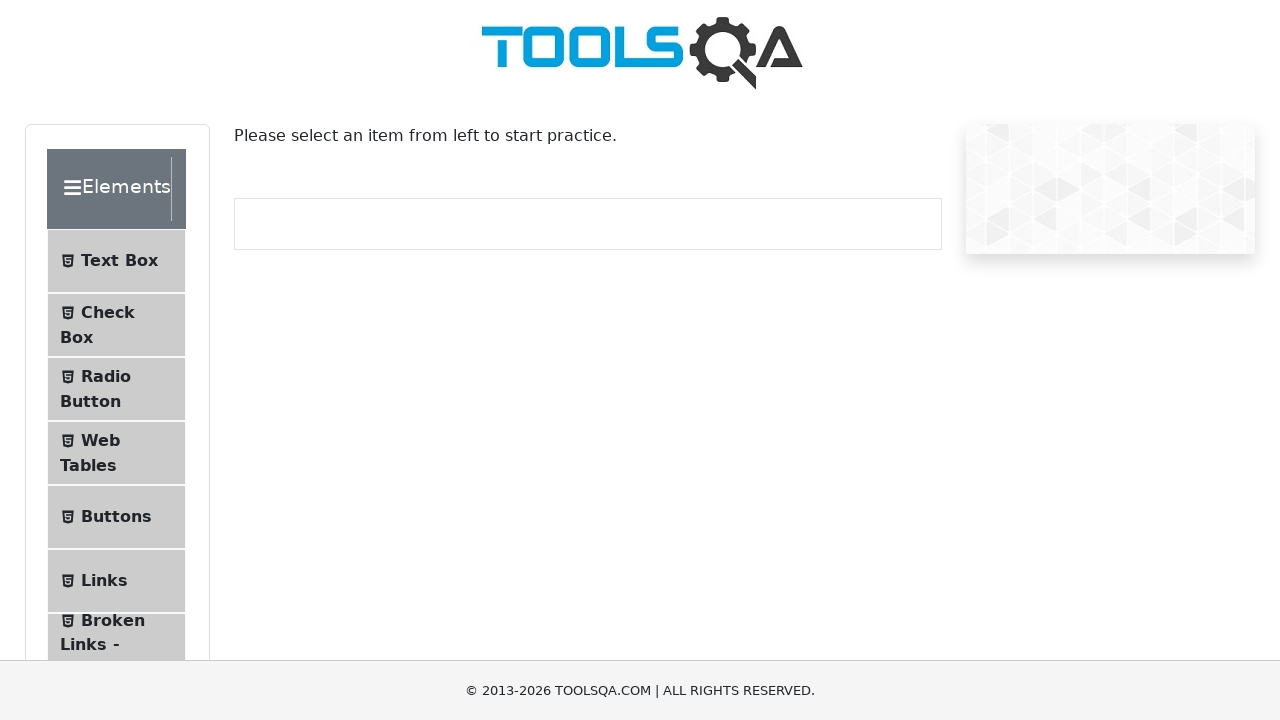

Clicked on Text Box button at (116, 261) on li#item-0
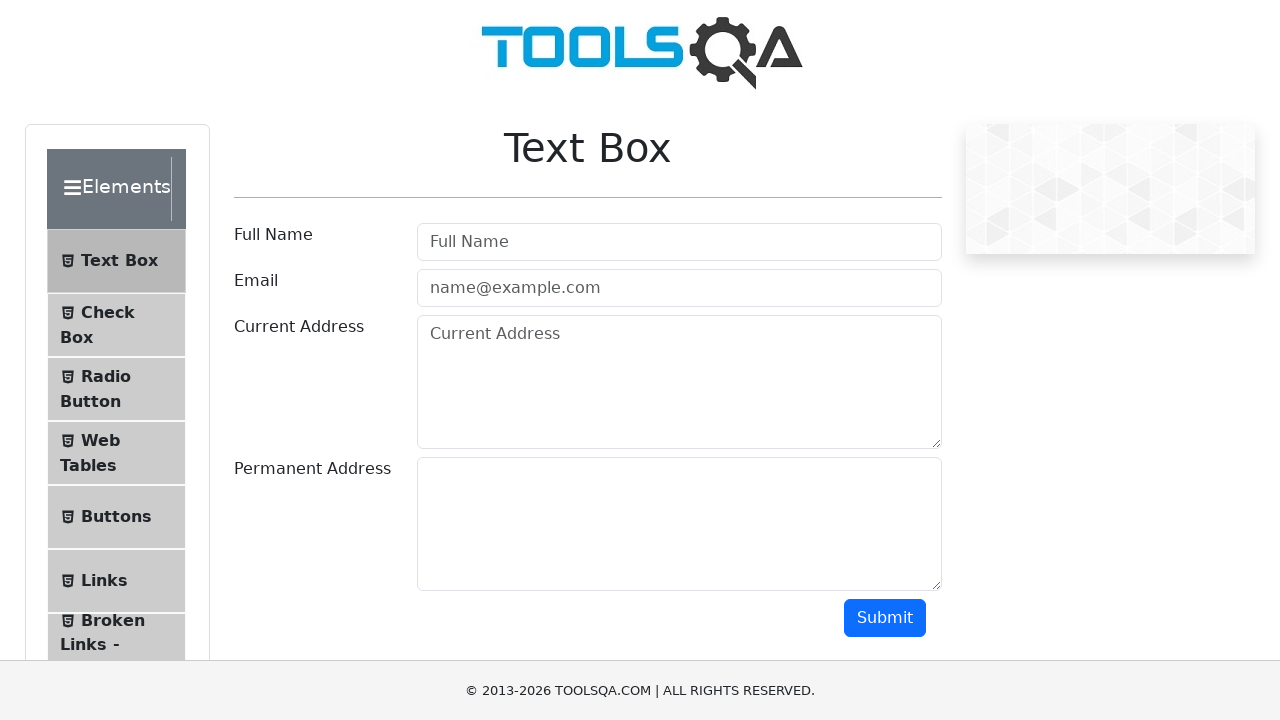

Filled Full Name field with 'Mykola Petrov' on input[placeholder="Full Name"]
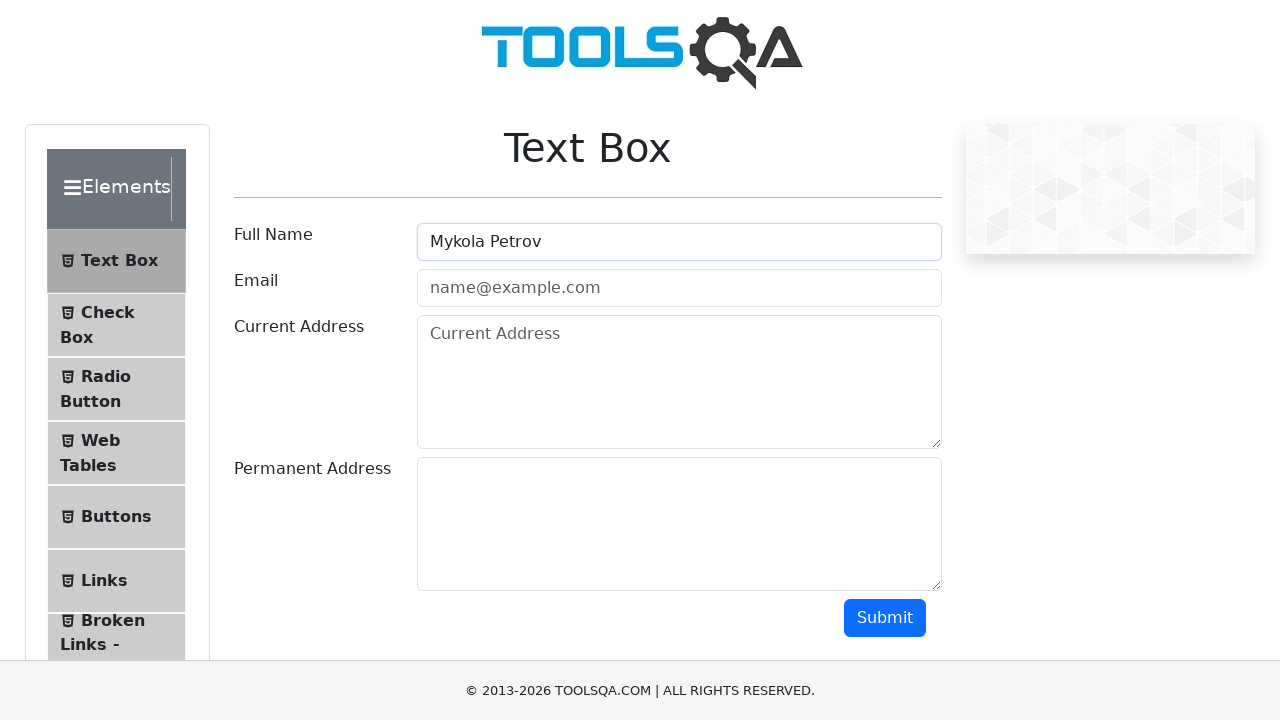

Filled email field with 'petroffn@gmail.com' on input[placeholder="name@example.com"]
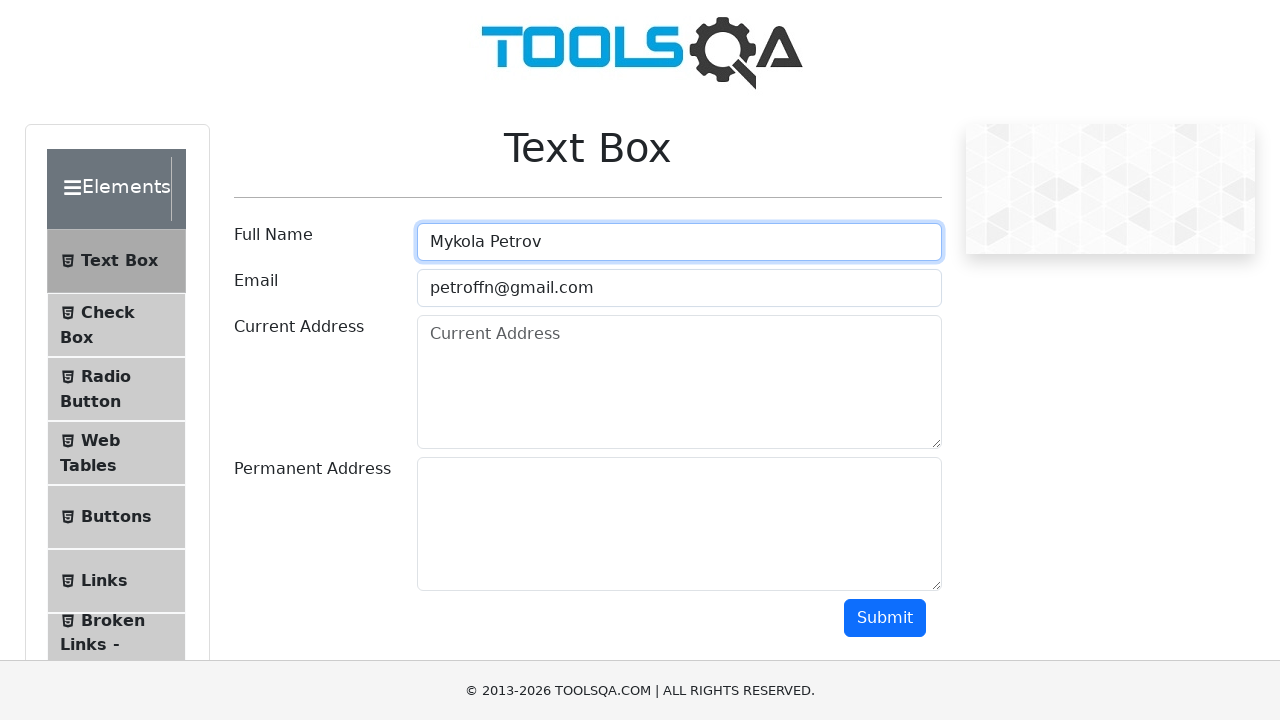

Filled Current Address field with Ukrainian address on textarea[placeholder="Current Address"]
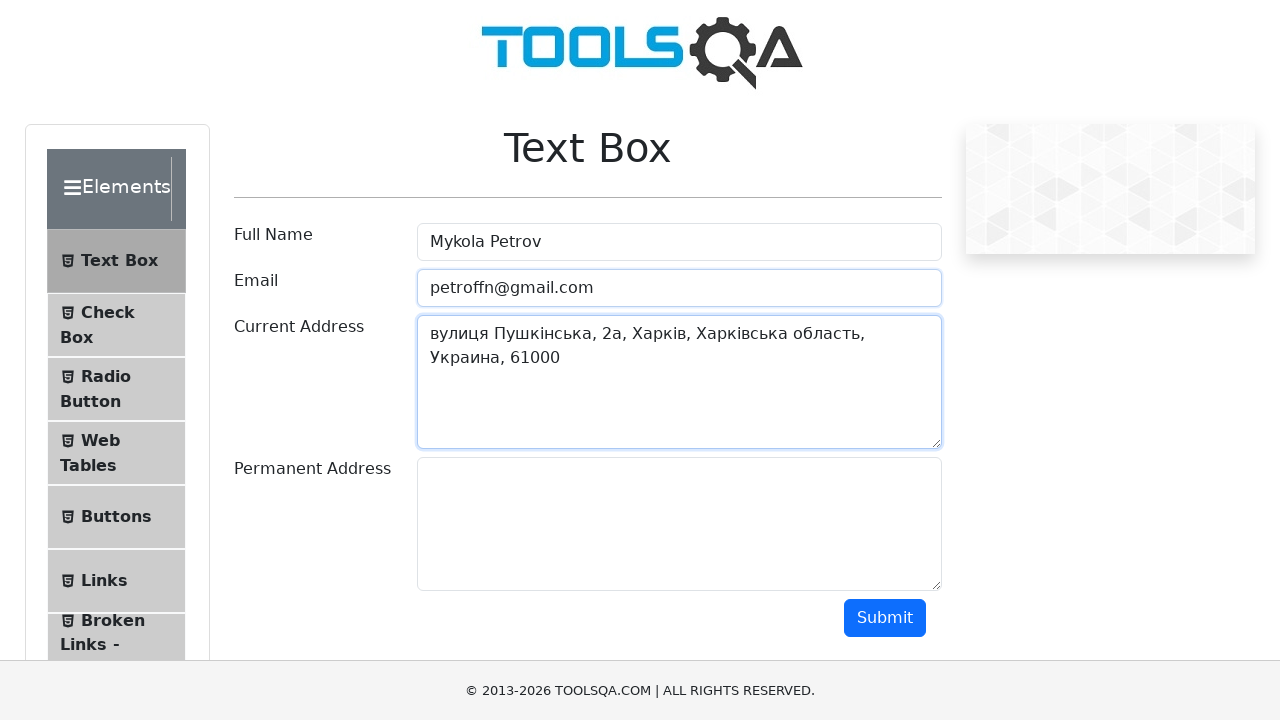

Filled Permanent Address field with Ukrainian address on textarea#permanentAddress
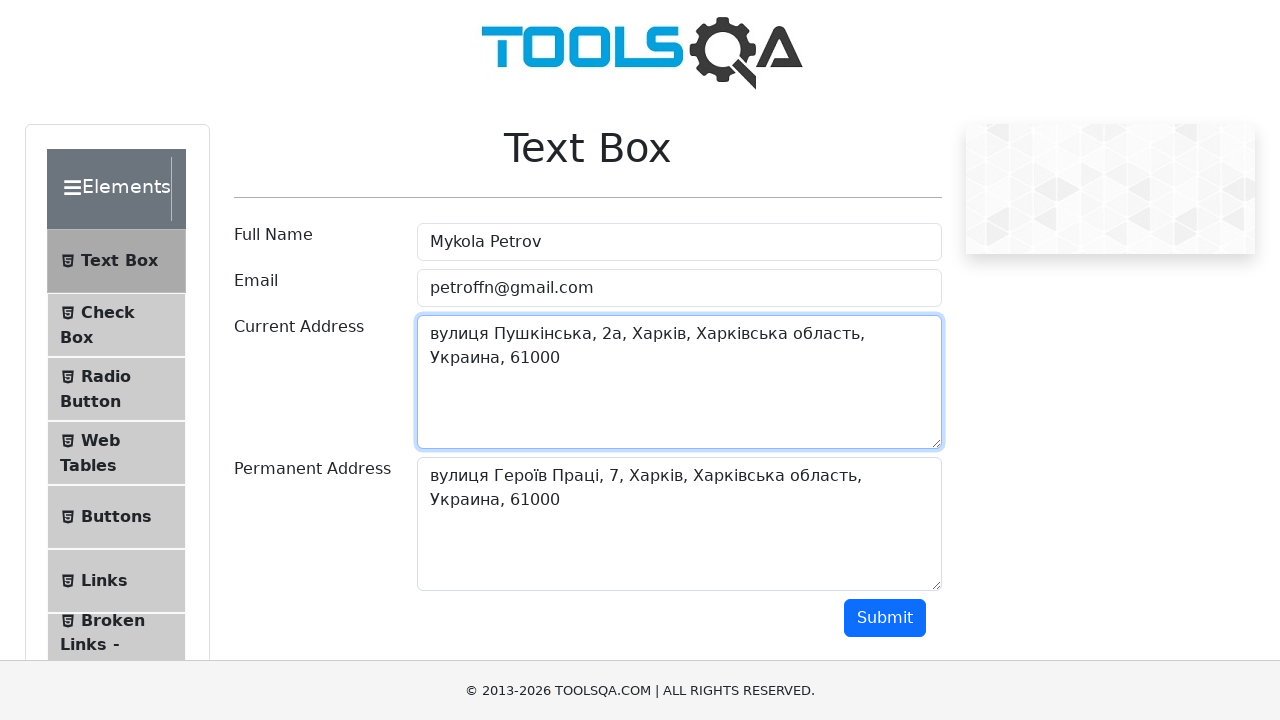

Clicked Submit button to submit the form at (885, 618) on button#submit
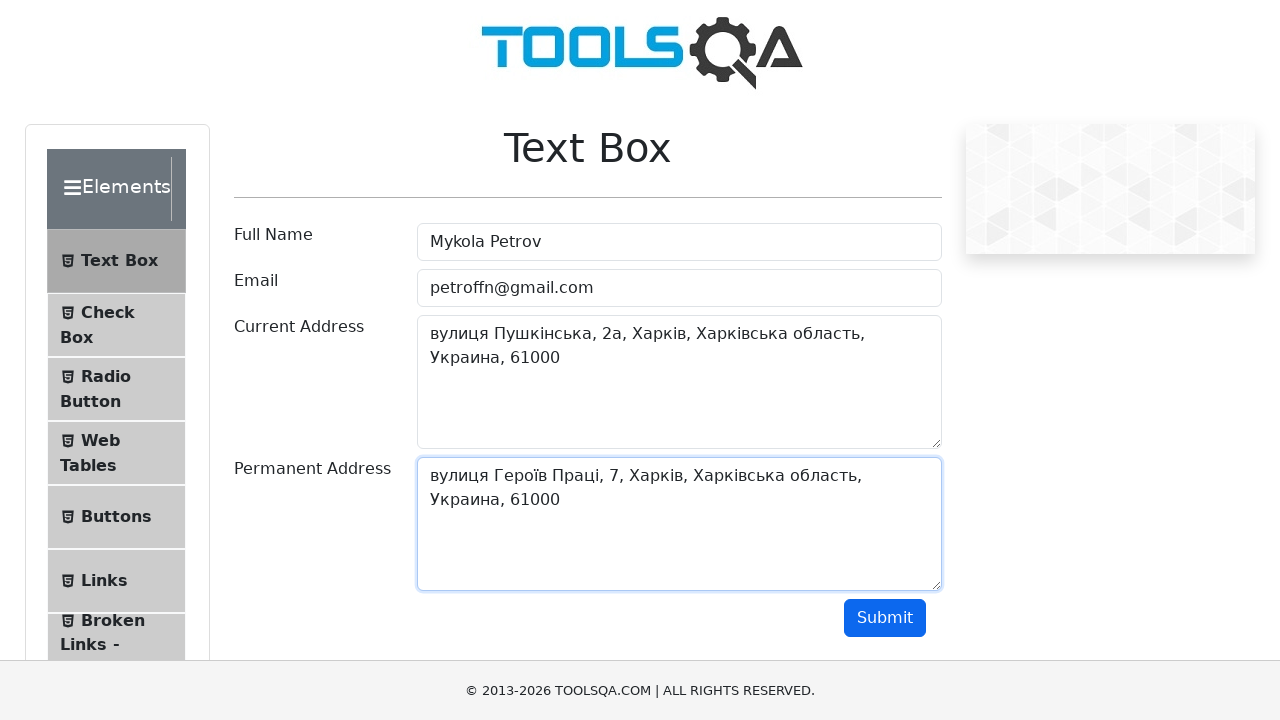

Form output appeared confirming successful submission
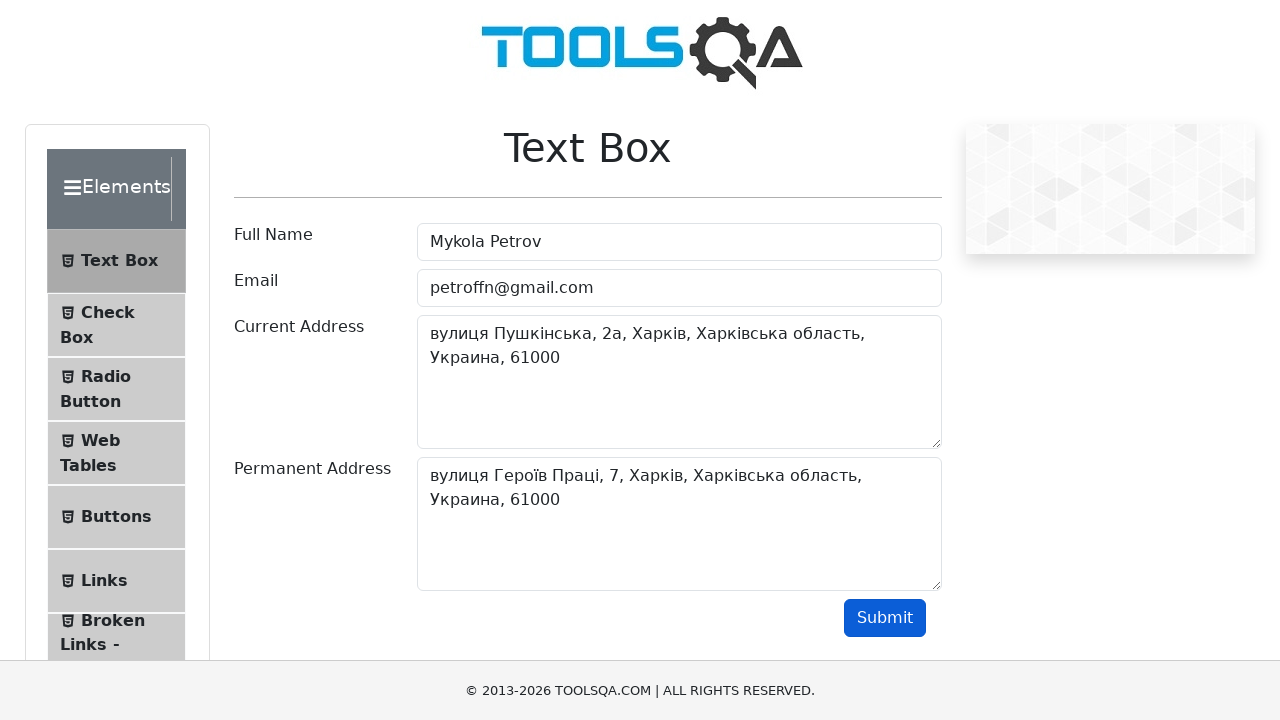

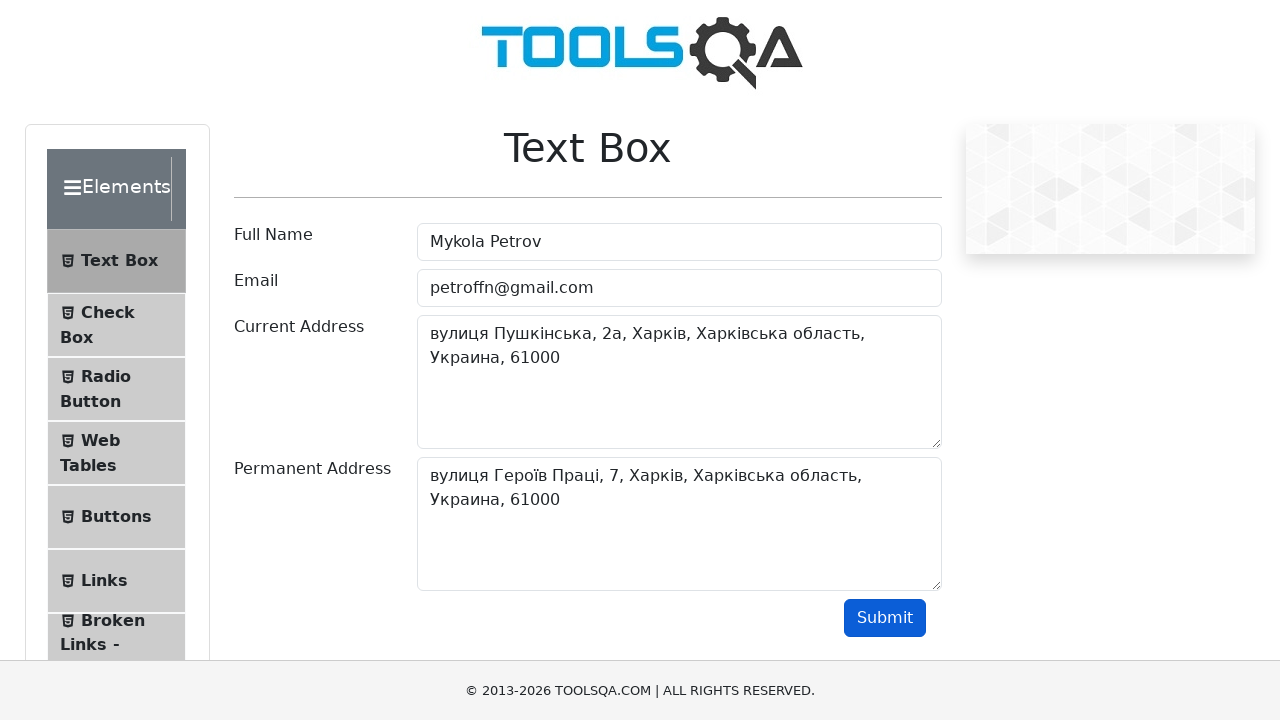